Tests multi-select dropdown functionality by selecting multiple options using different selection methods (visible text, index, and value), then deselecting one option by index.

Starting URL: https://training-support.net/webelements/selects

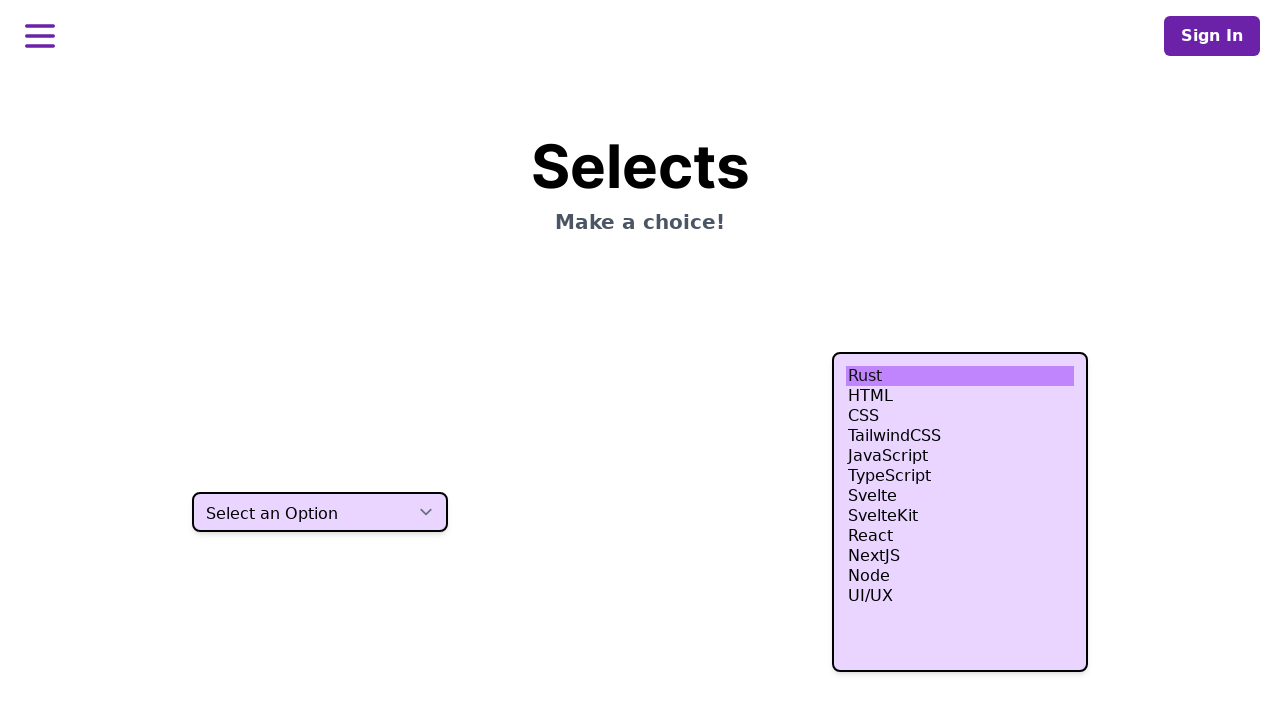

Waited for multi-select dropdown to be visible
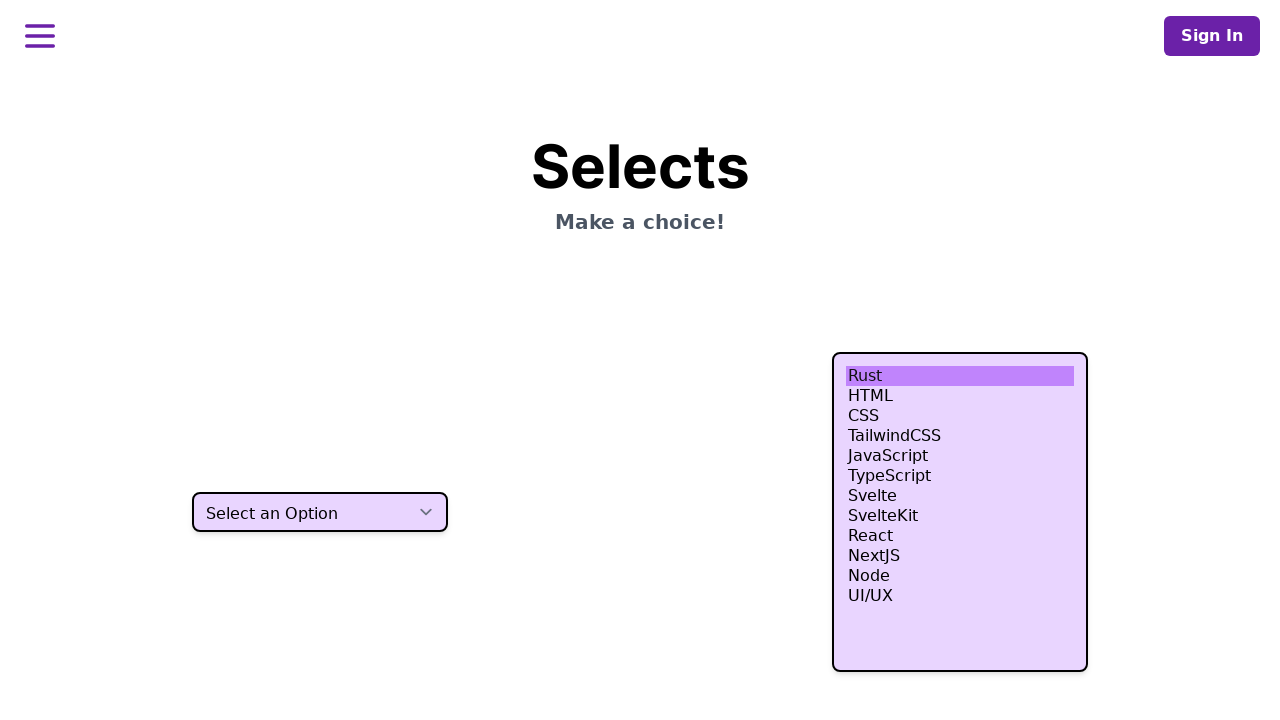

Selected 'HTML' option using visible text on select.h-80
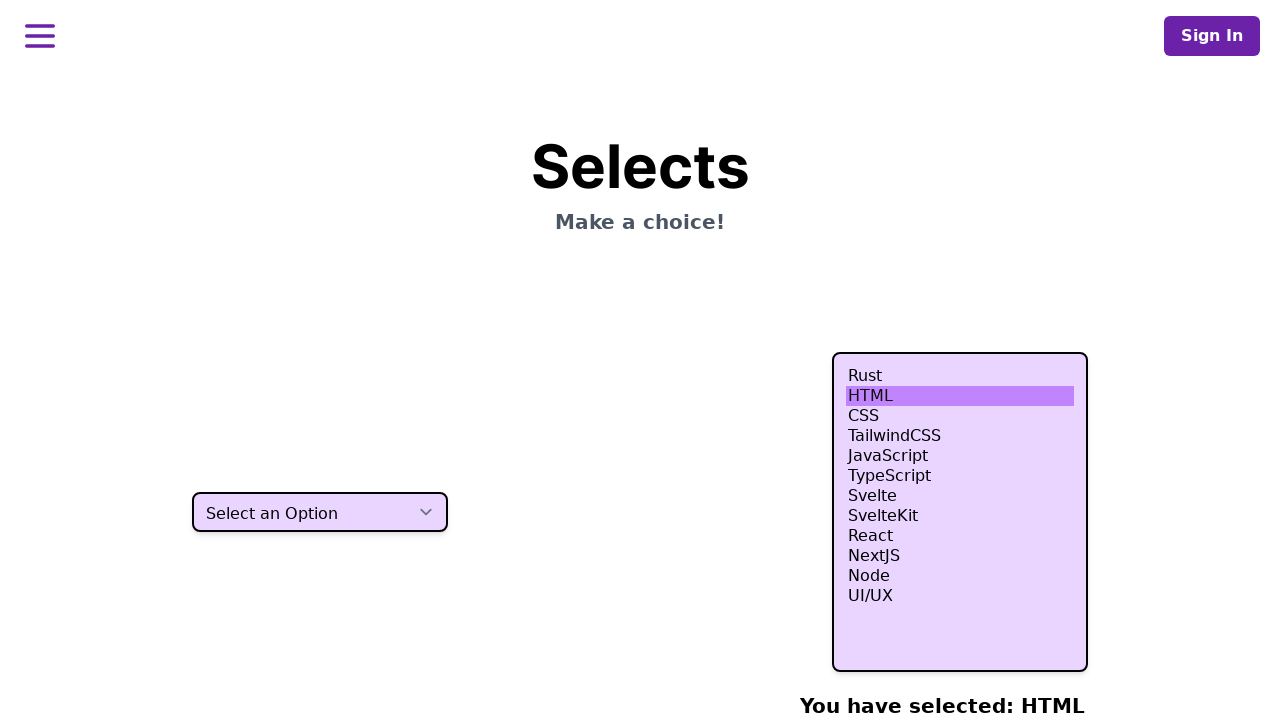

Located all option elements in multi-select dropdown
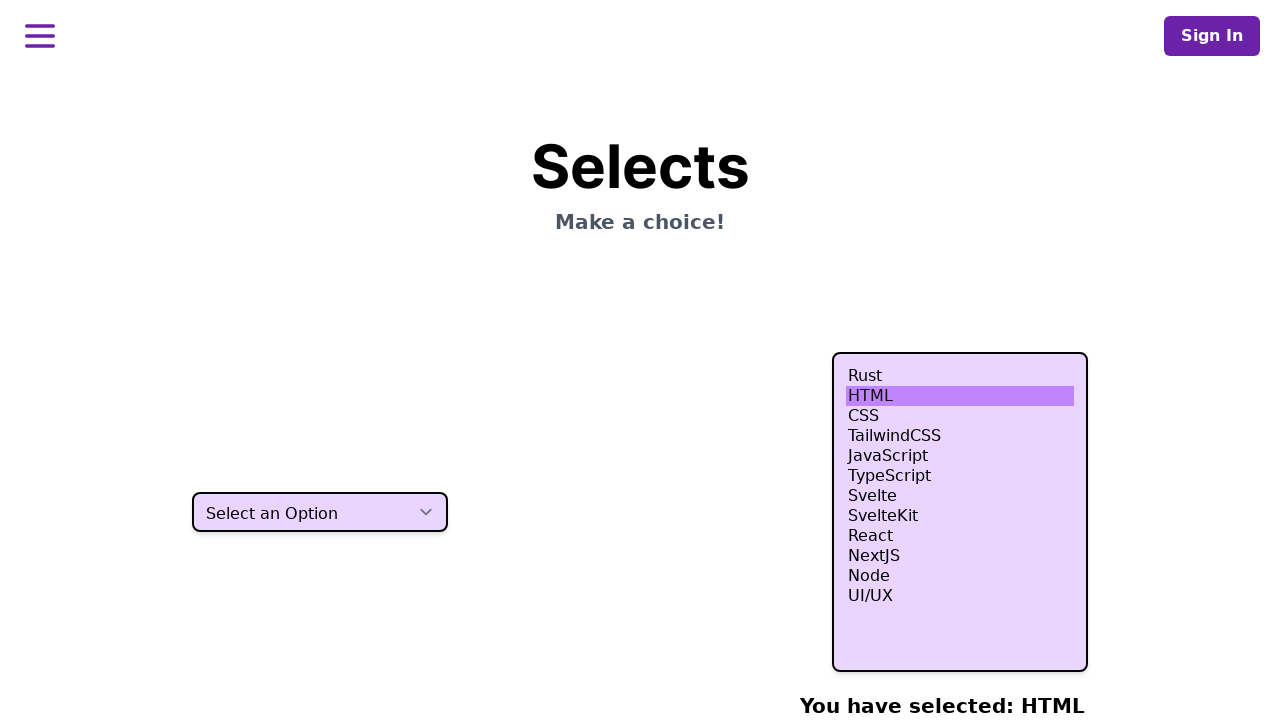

Retrieved values for indices 3, 4, and 5
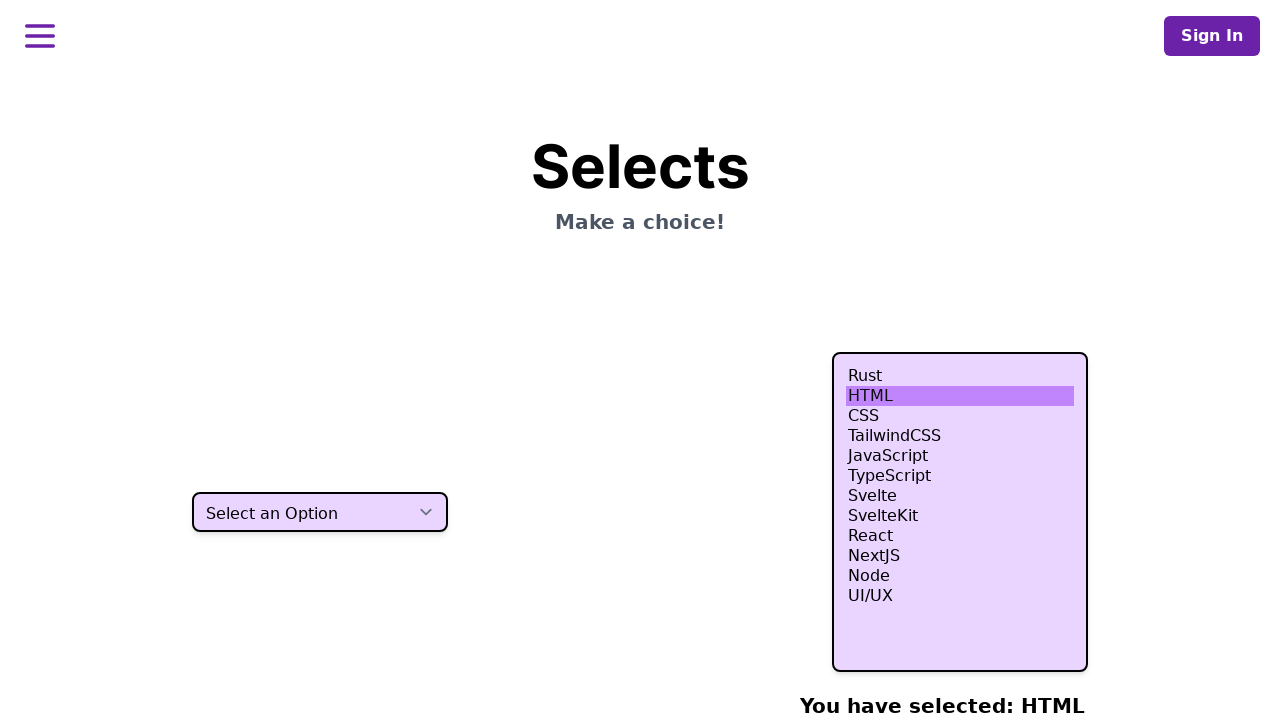

Selected option with value 'tailwind' by index on select.h-80
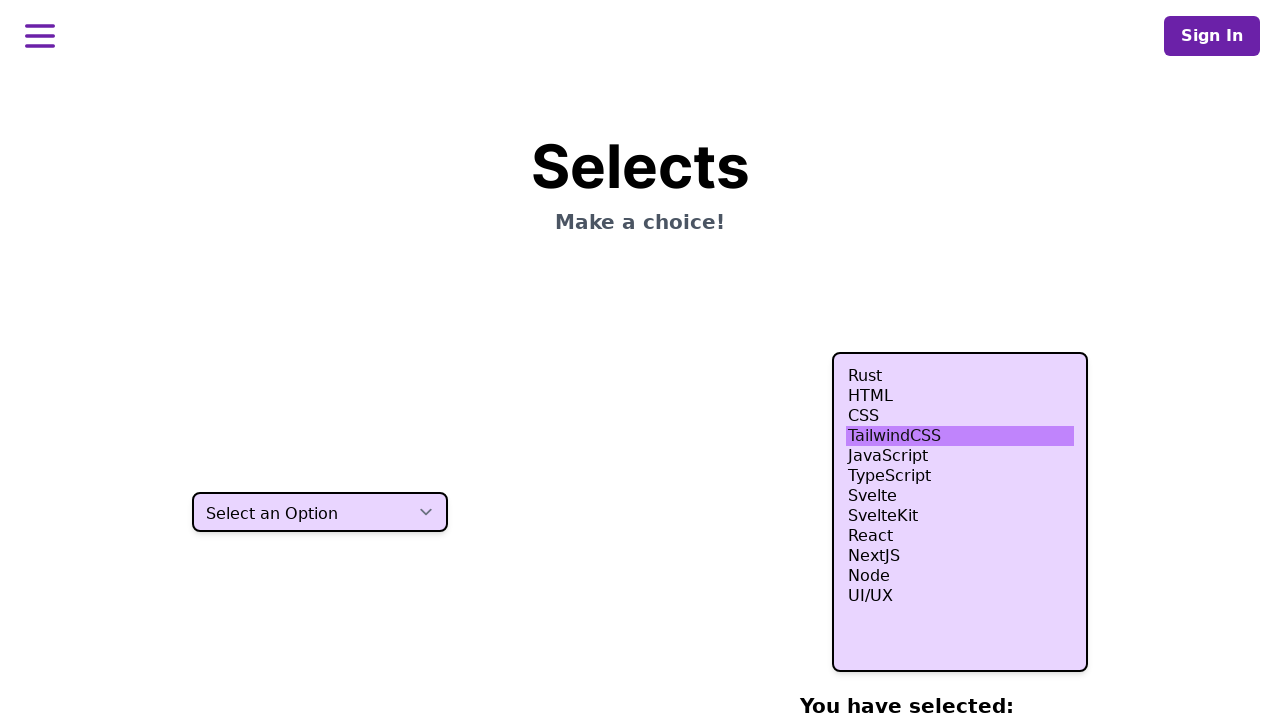

Selected option with value 'javascript' by index on select.h-80
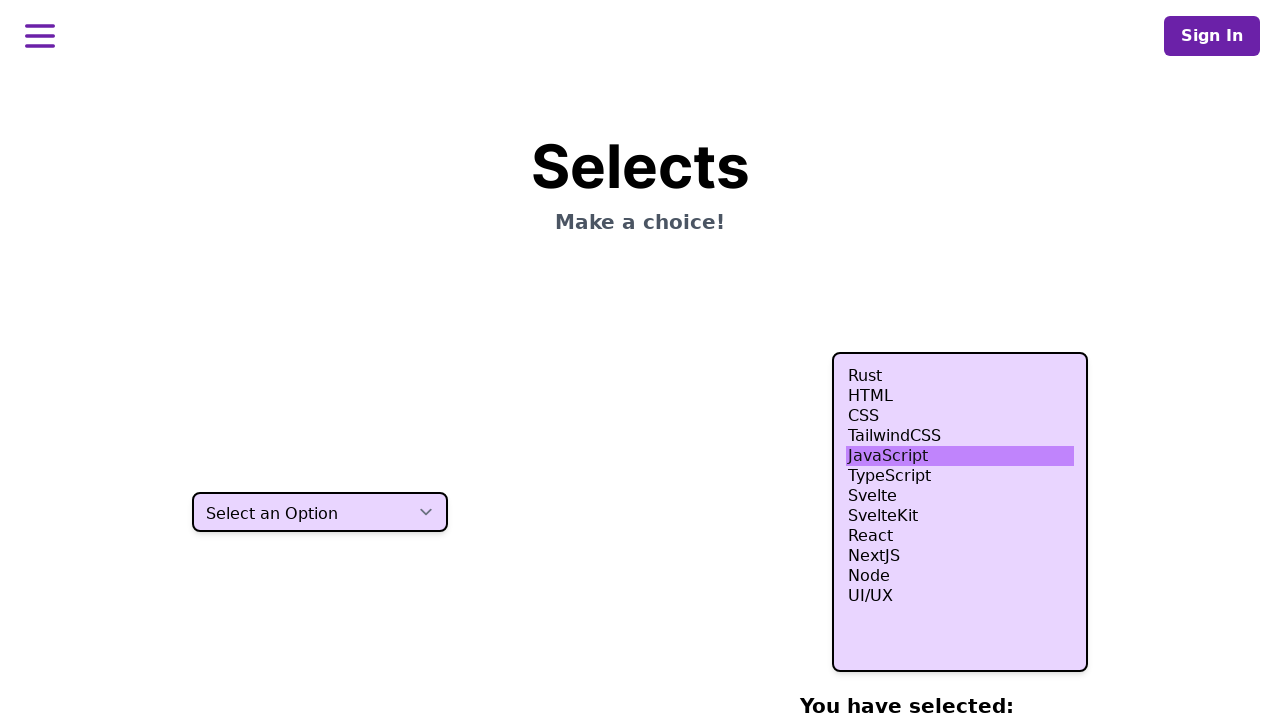

Selected option with value 'typescript' by index on select.h-80
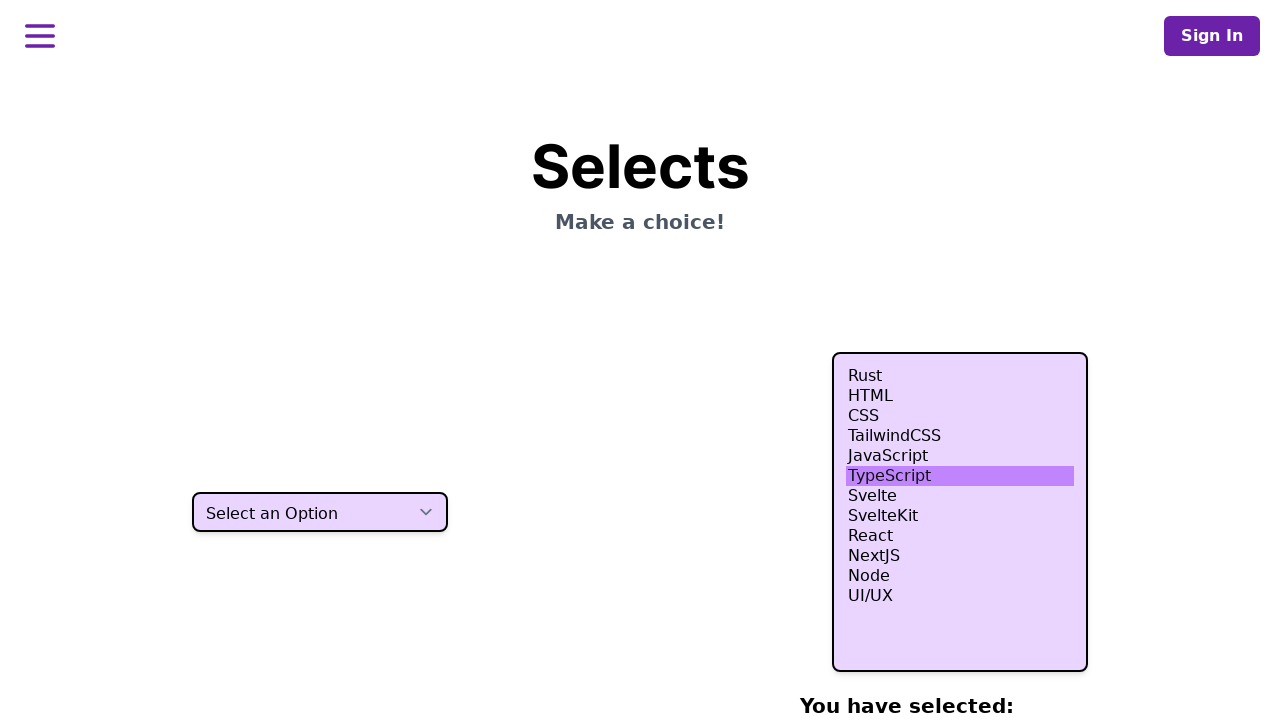

Selected 'Node' option using value attribute 'nodejs' on select.h-80
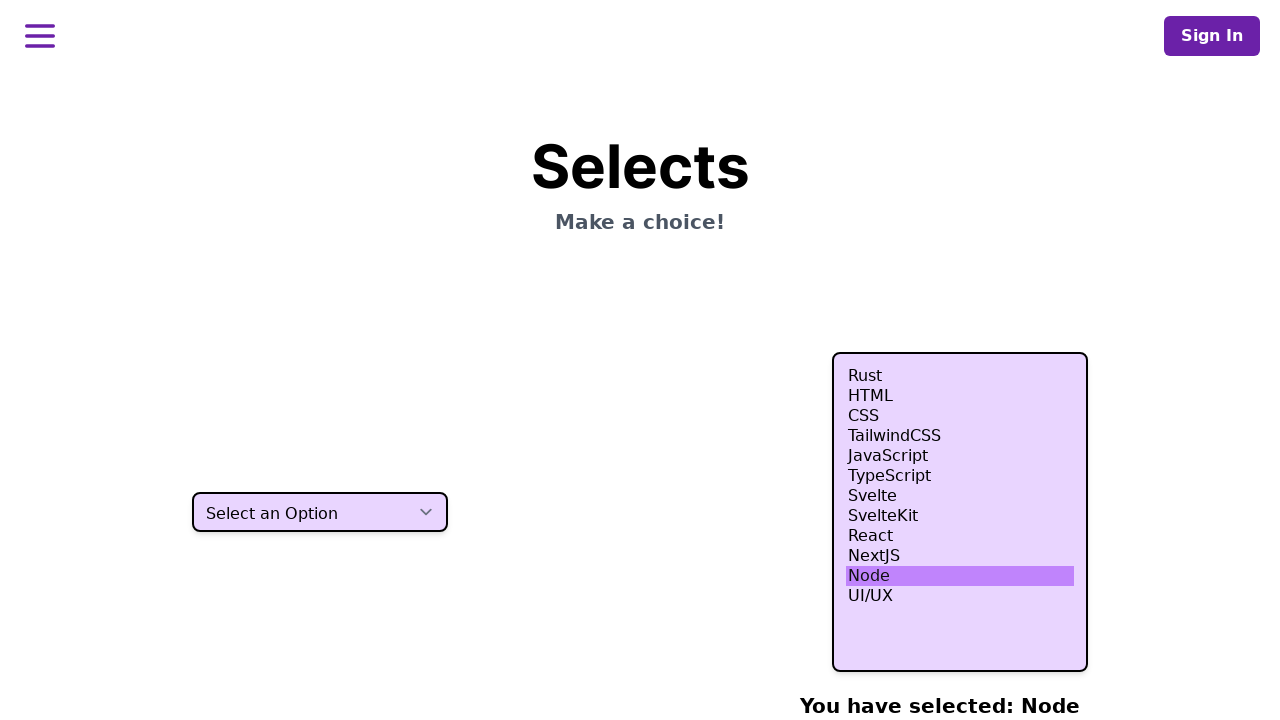

Retrieved all currently selected options
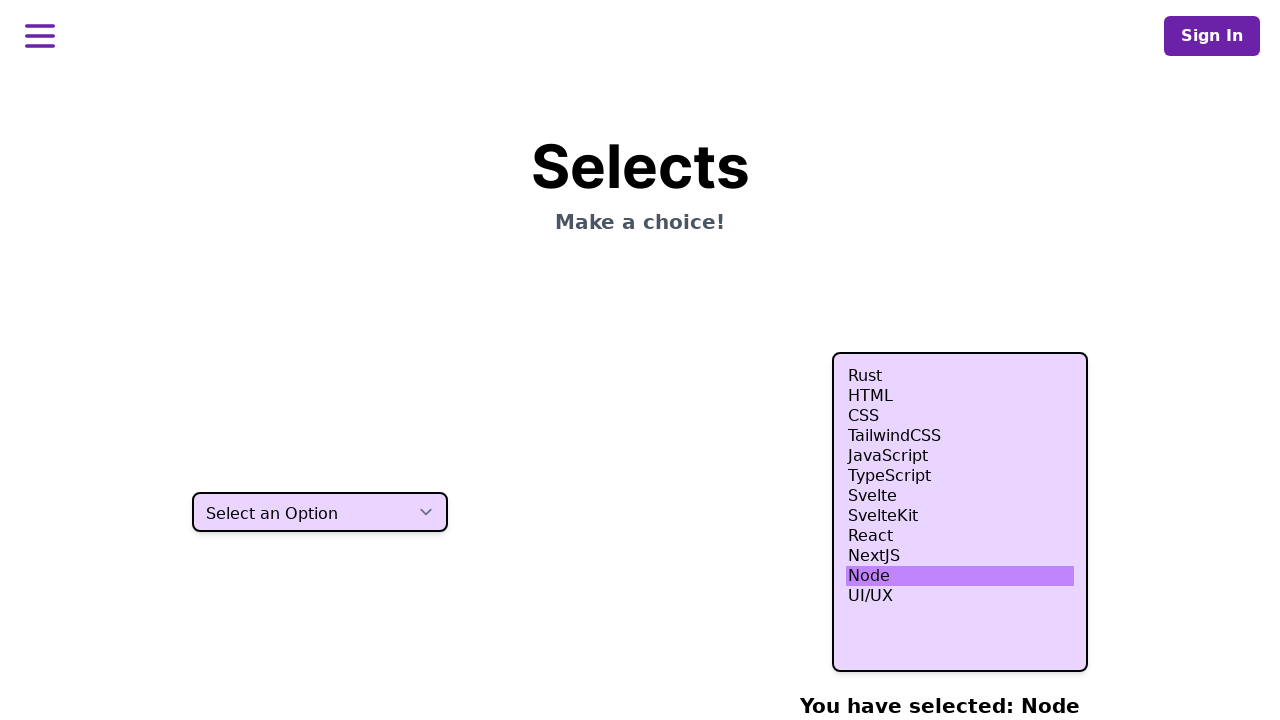

Identified options to keep (excluding index 4)
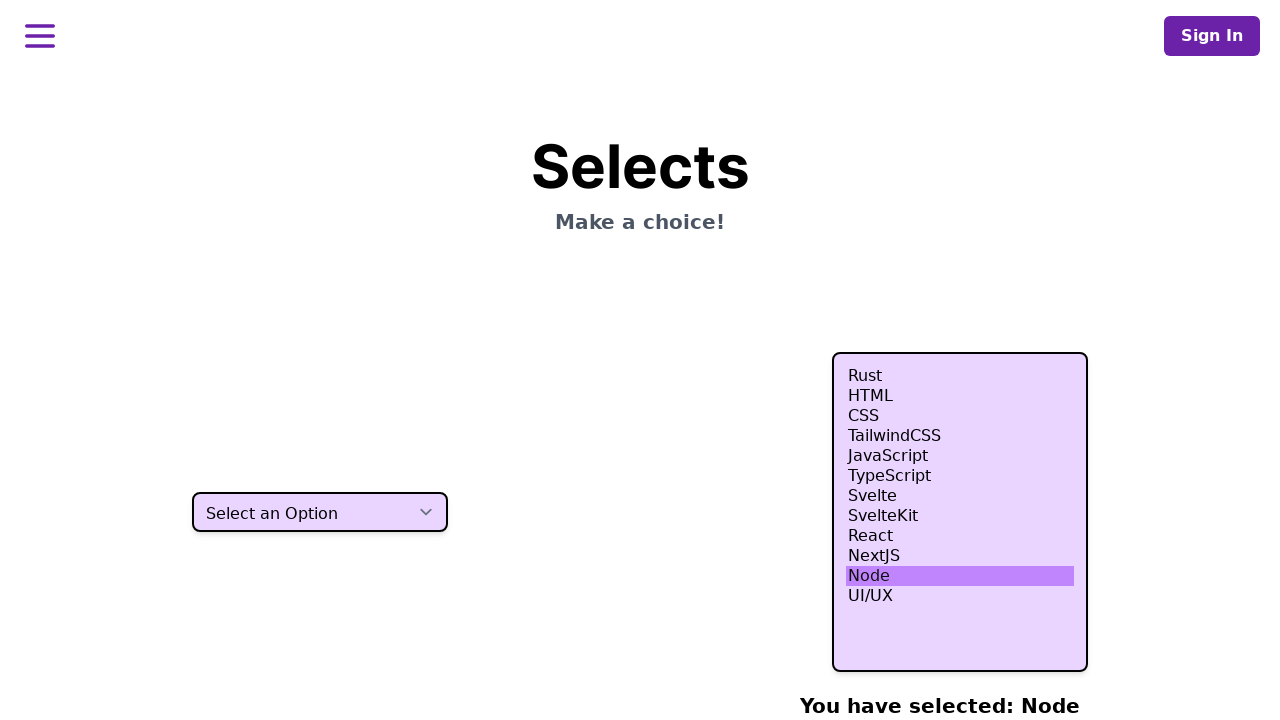

Deselected option at index 4 by reselecting remaining options on select.h-80
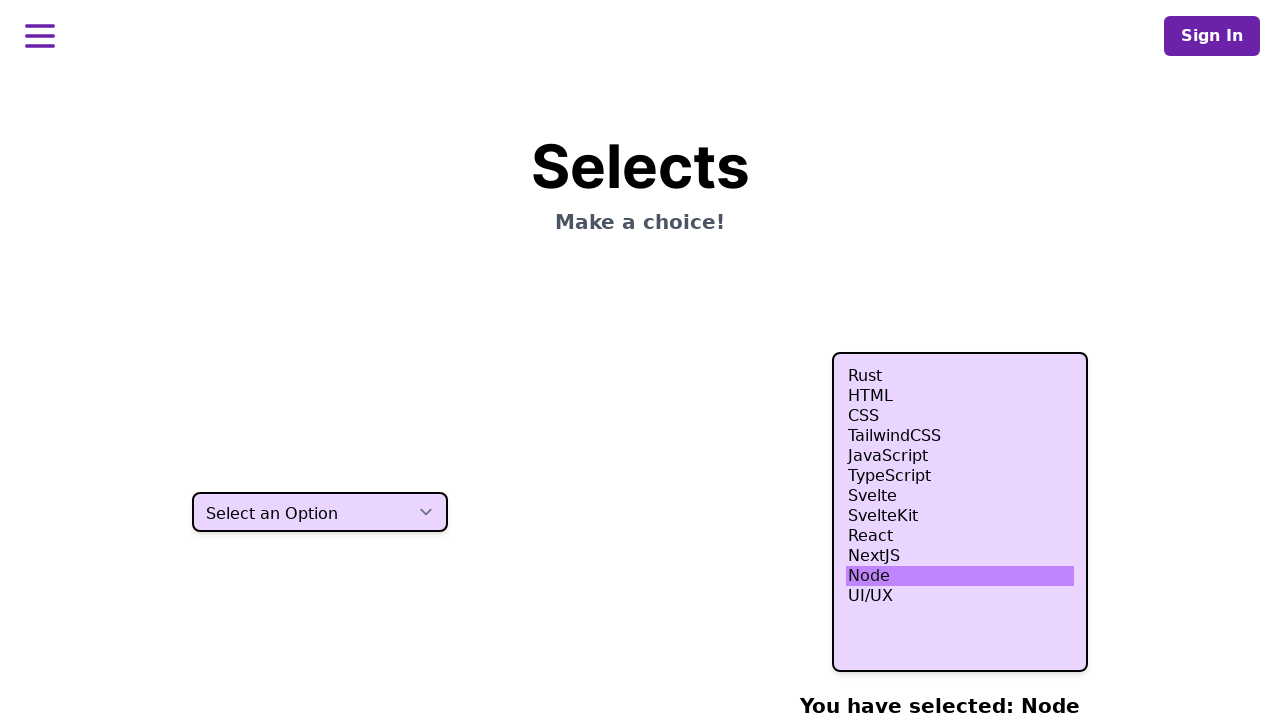

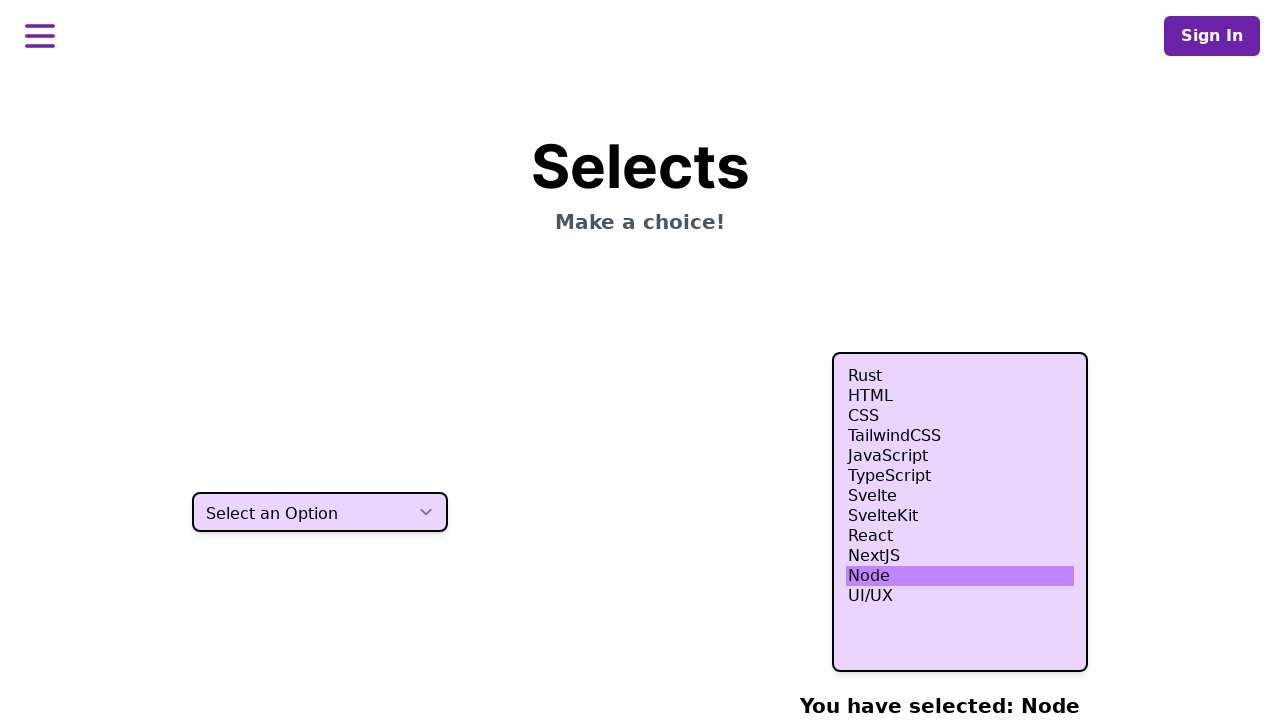